Tests editing functionality by clicking edit button on the first record and clearing all fields in the edit form

Starting URL: https://demoqa.com/webtables

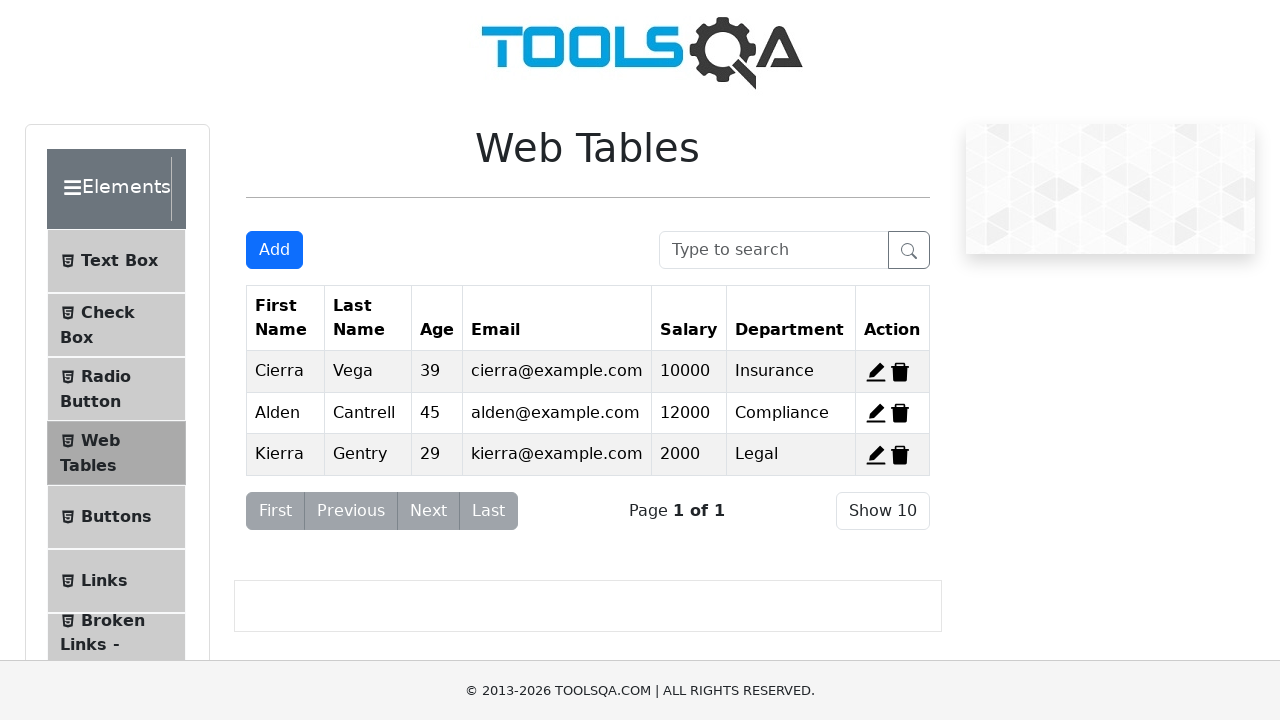

Clicked edit button on the first record at (876, 372) on xpath=//span[@id='edit-record-1'][1]
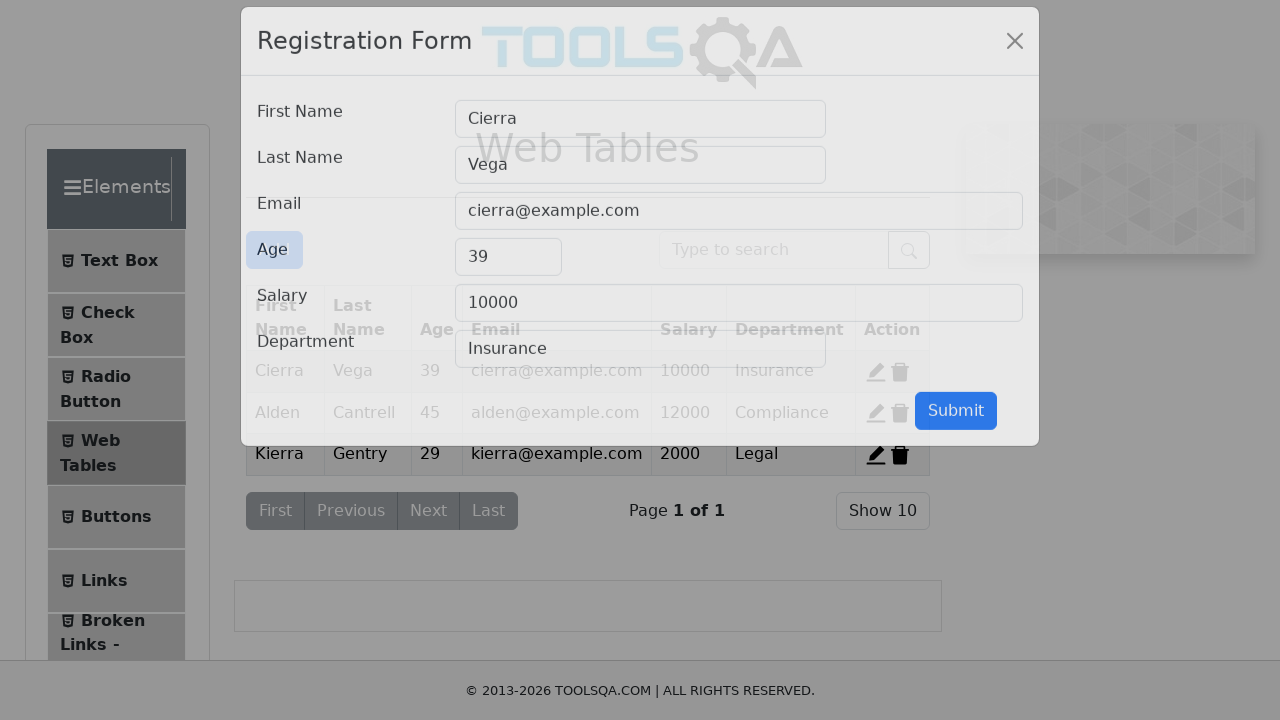

Cleared firstName field on //input[@id='firstName']
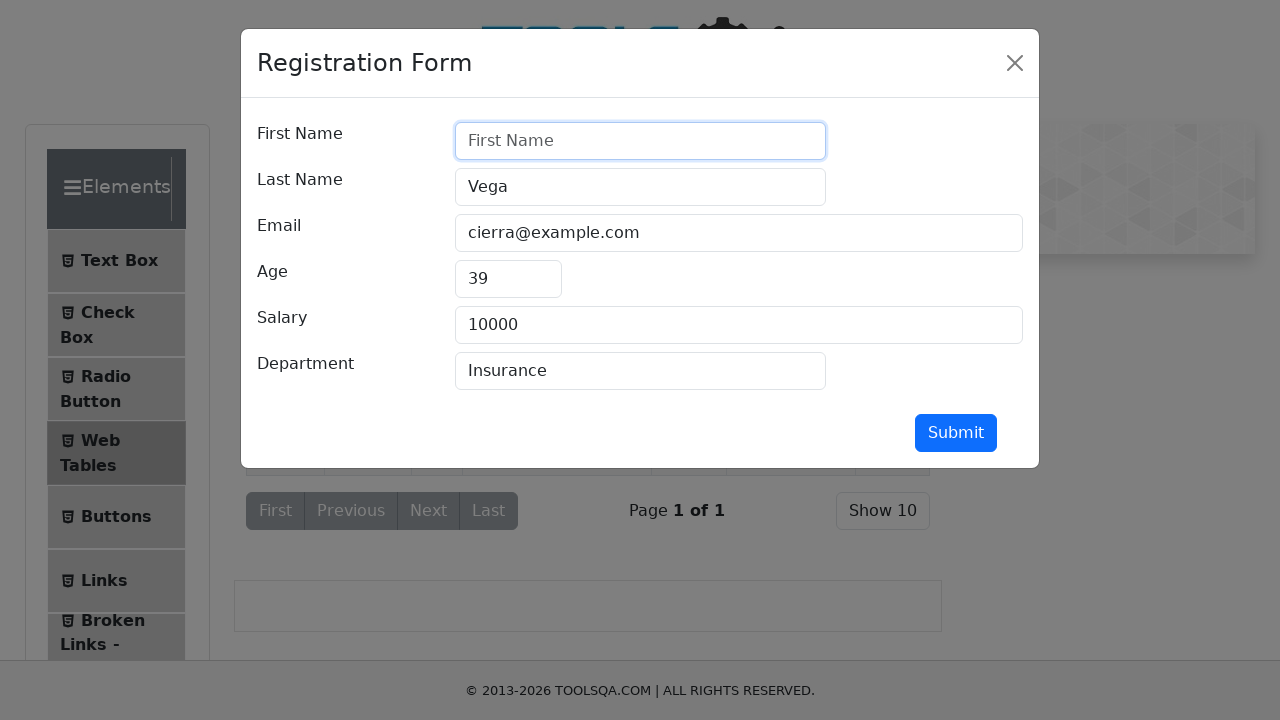

Cleared lastName field on //input[@id='lastName']
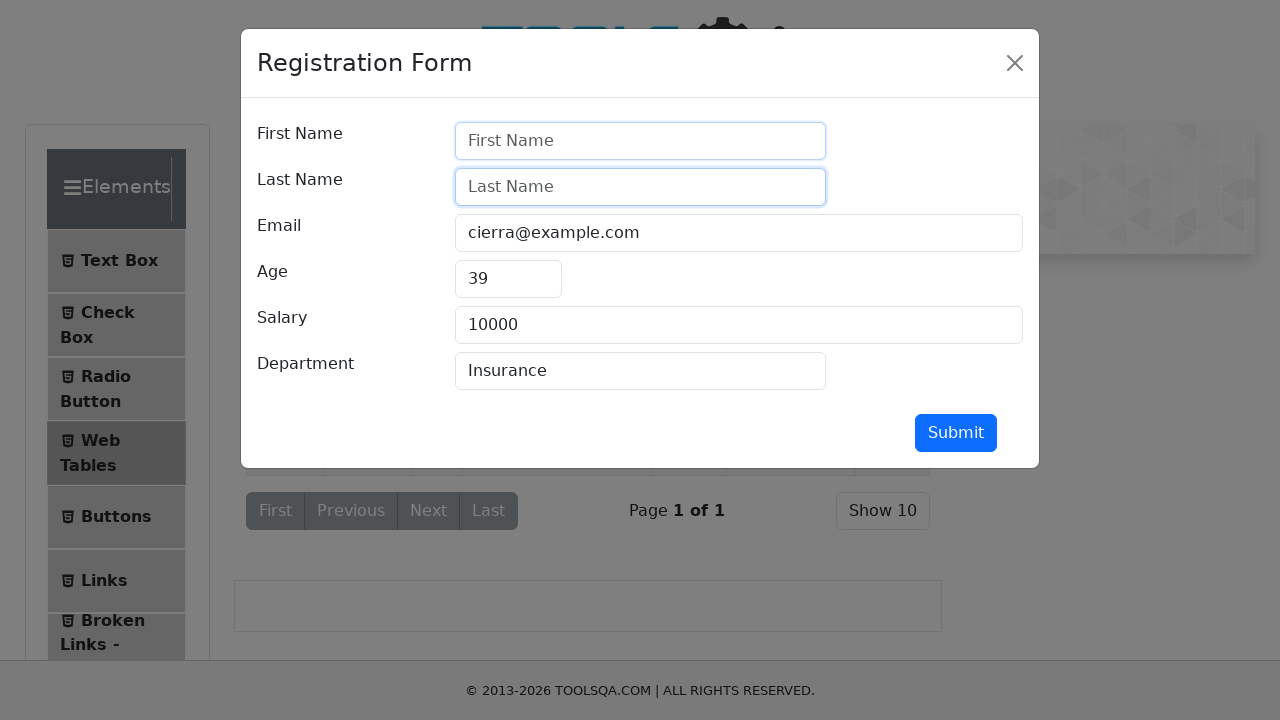

Cleared userEmail field on //input[@id='userEmail']
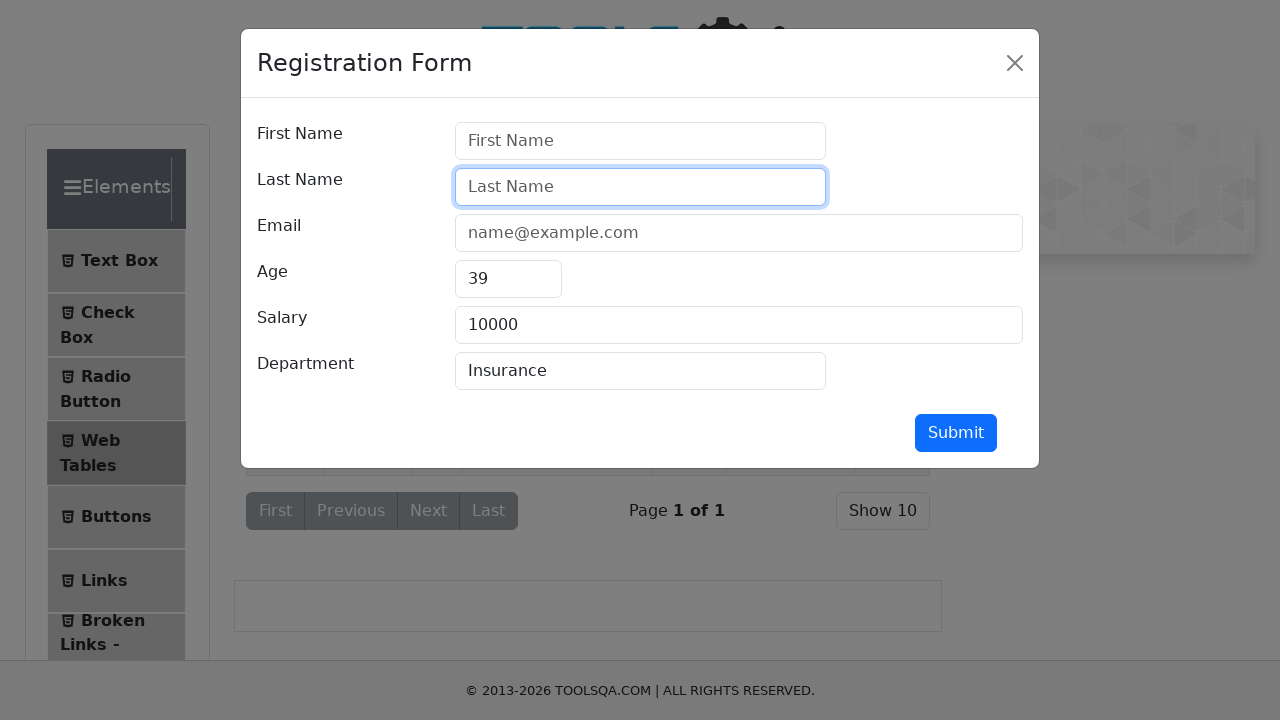

Cleared age field on //input[@id='age']
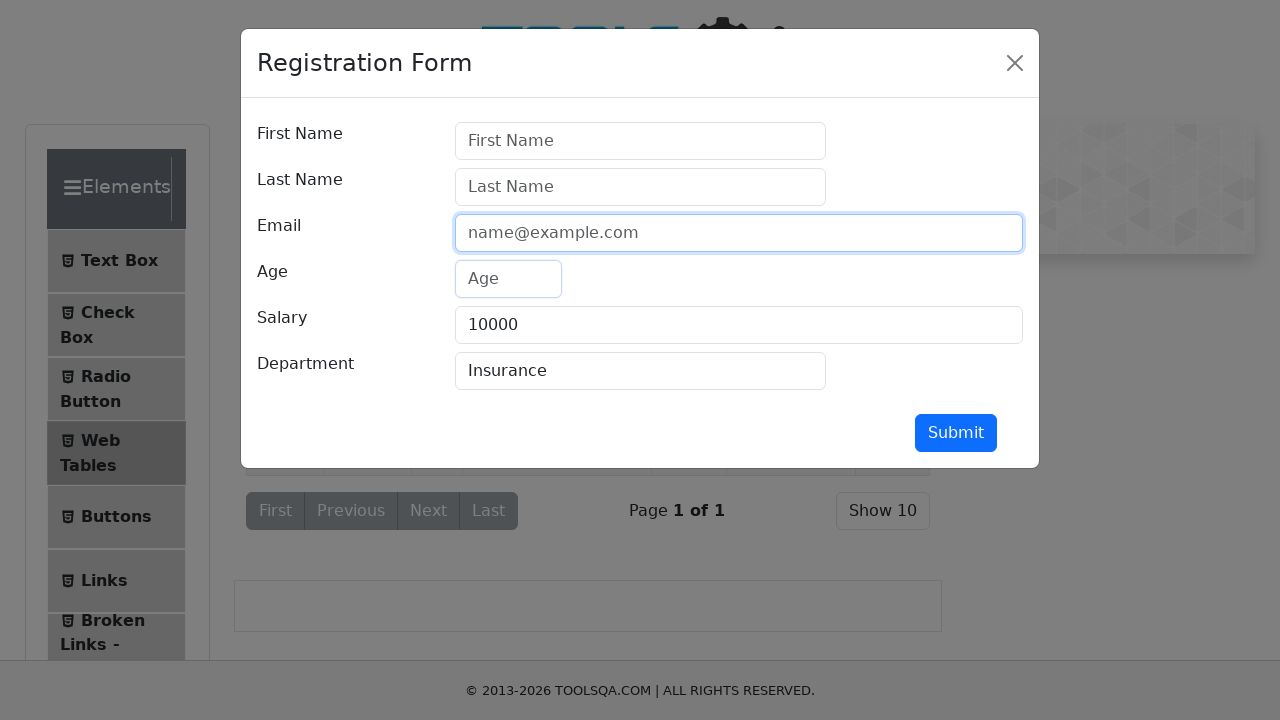

Cleared salary field on //input[@id='salary']
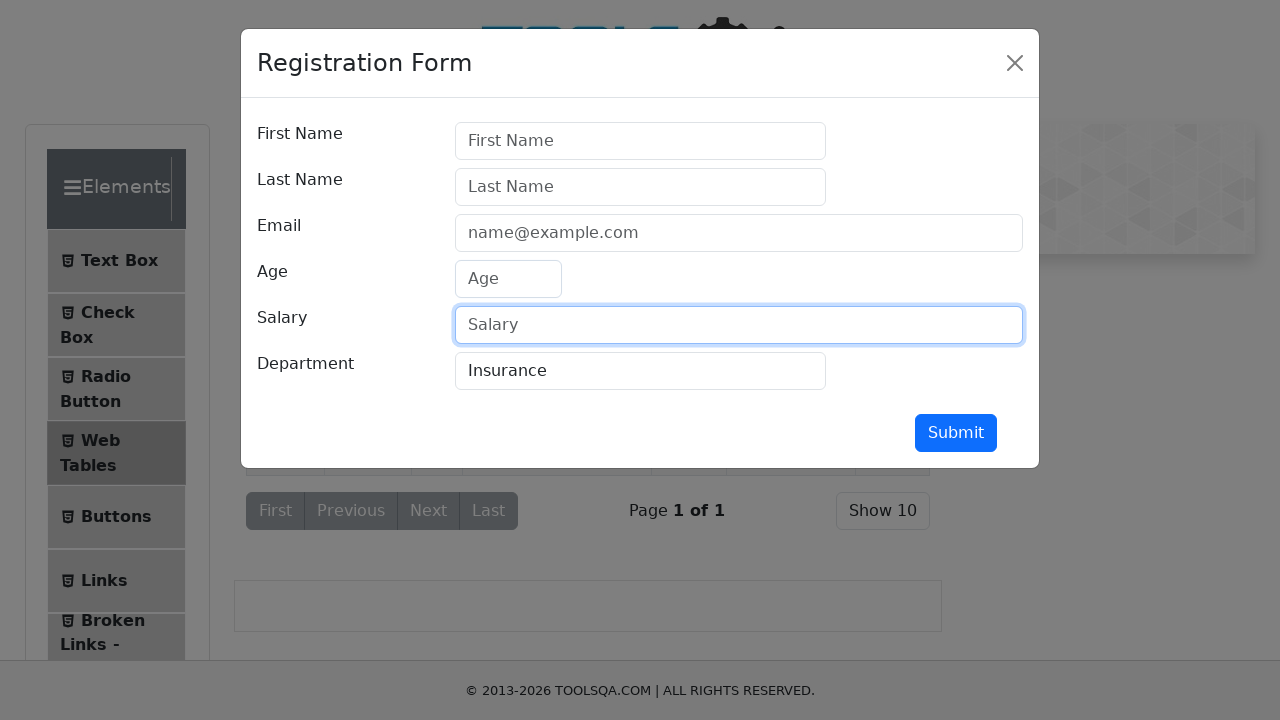

Cleared department field on //input[@id='department']
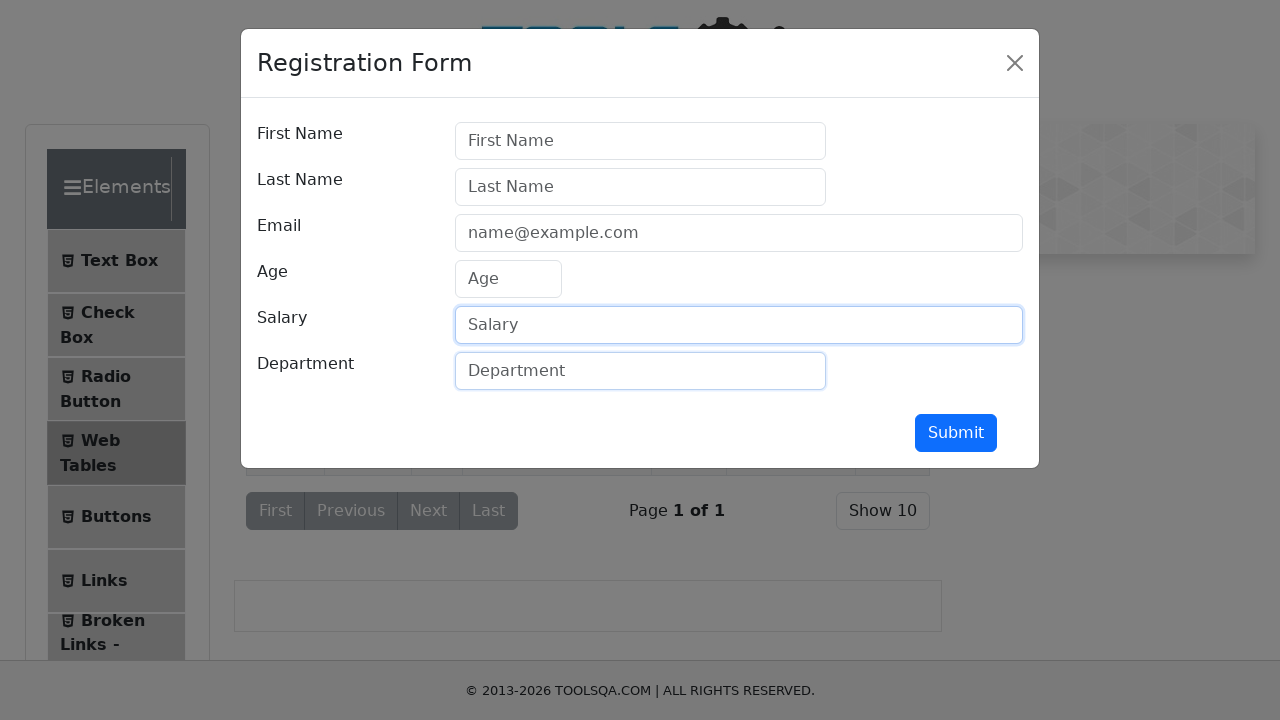

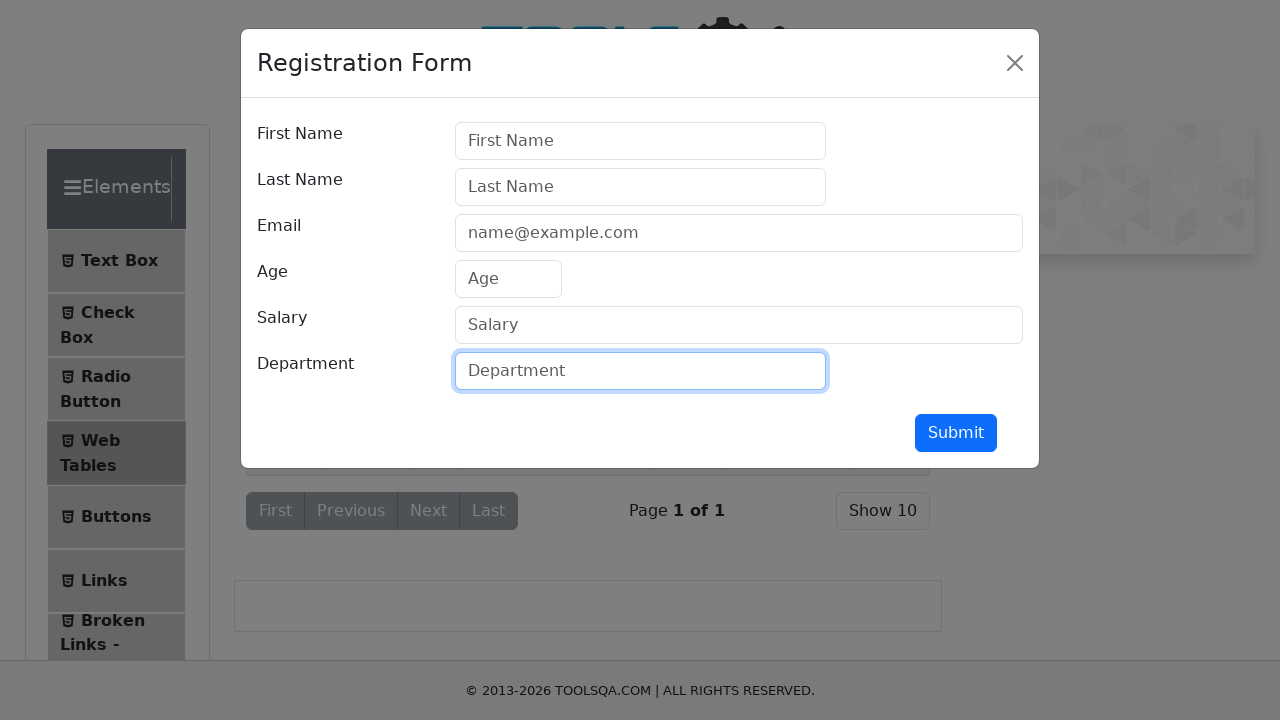